Tests setting a value on a disabled date picker input using JavaScript execution

Starting URL: http://demo.automationtesting.in/Datepicker.html

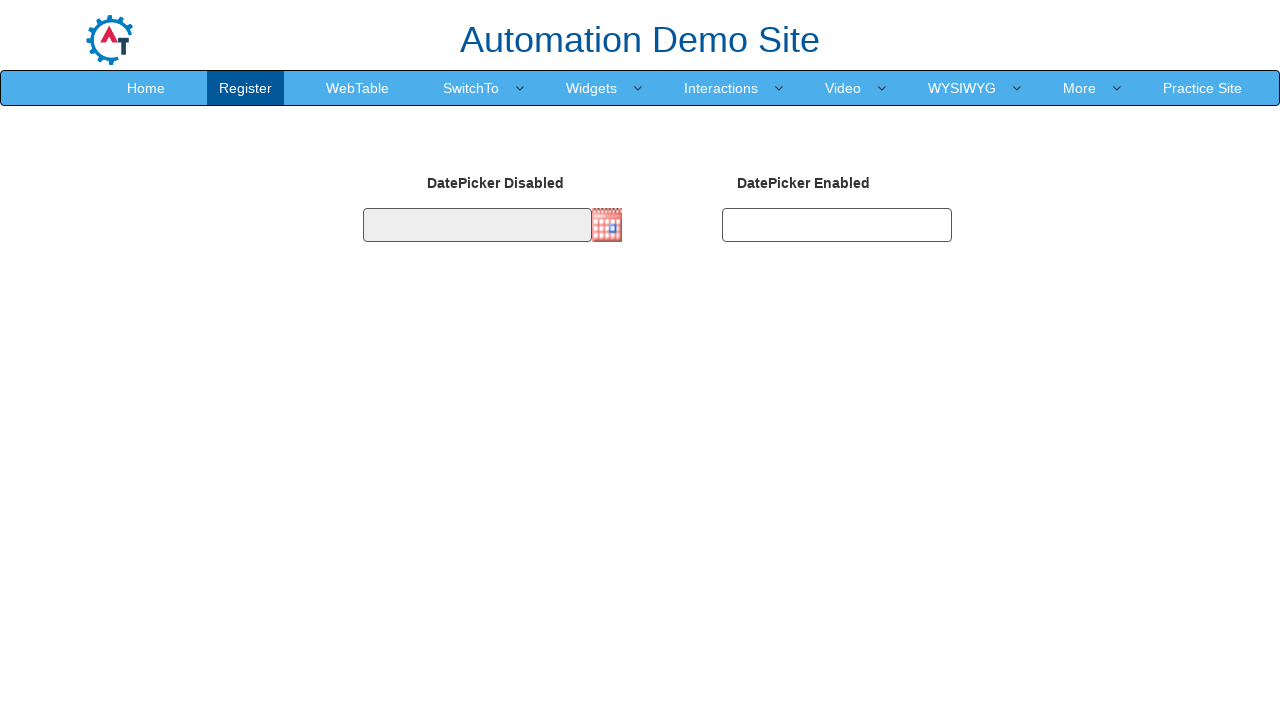

Set disabled date picker value to 03/01/2026 using JavaScript
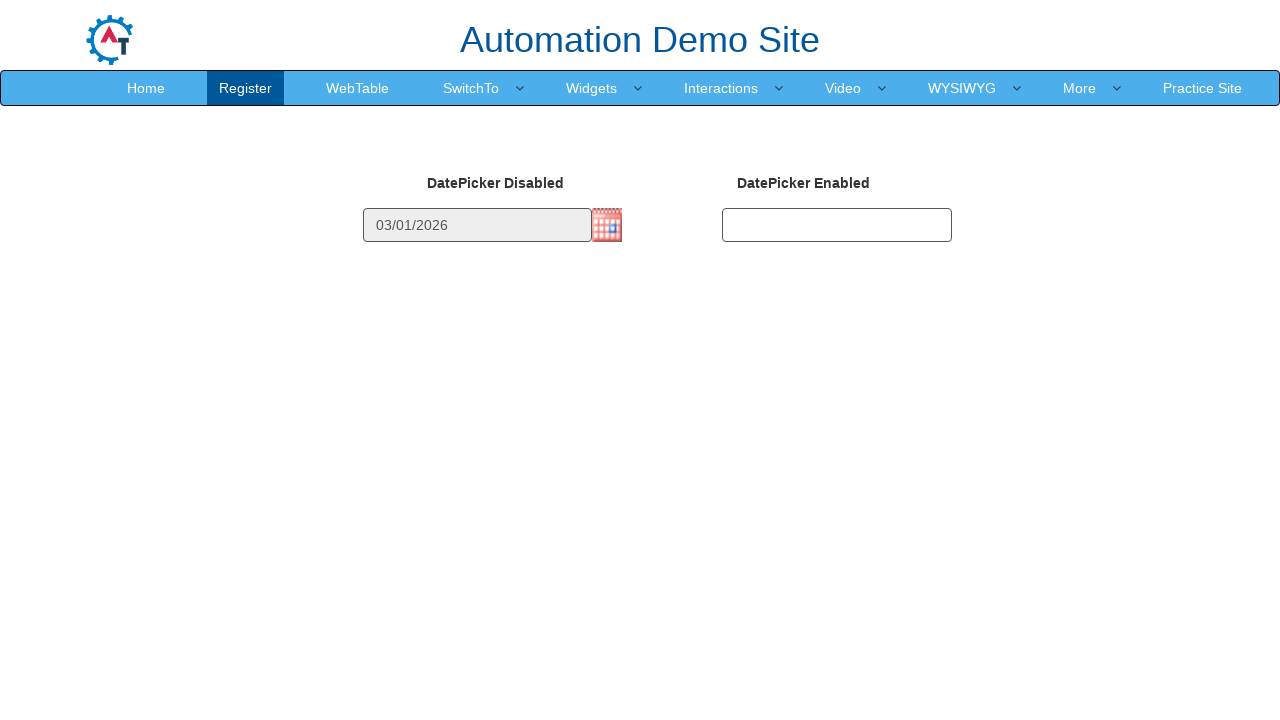

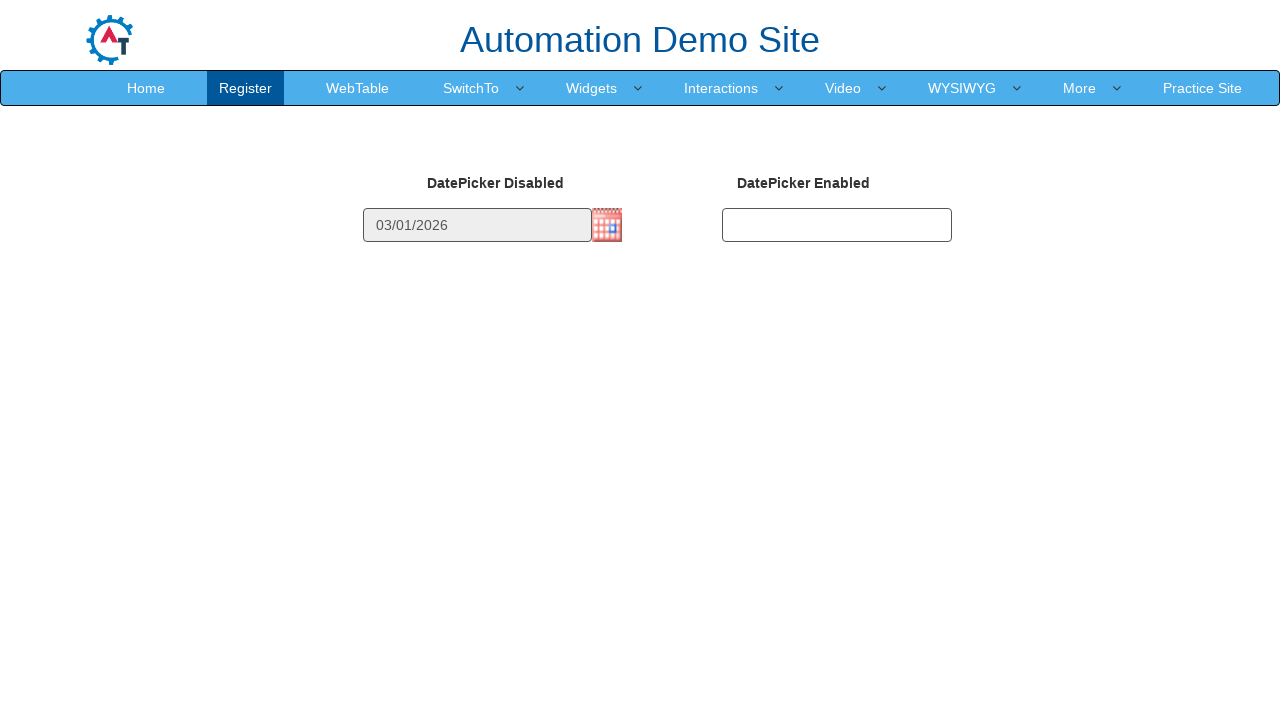